Fills out a registration form with user details including name, email, phone, and password fields

Starting URL: https://naveenautomationlabs.com/opencart/index.php?route=account/register

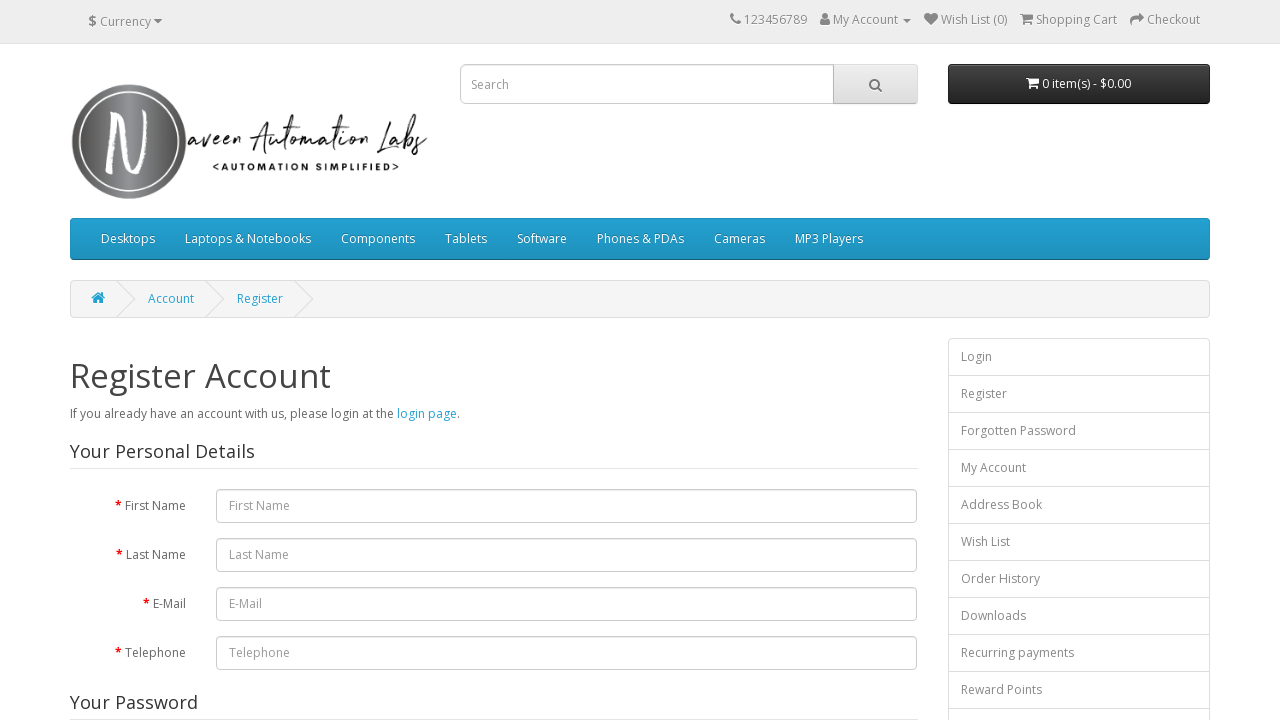

Filled first name field with 'Aarthi' on #input-firstname
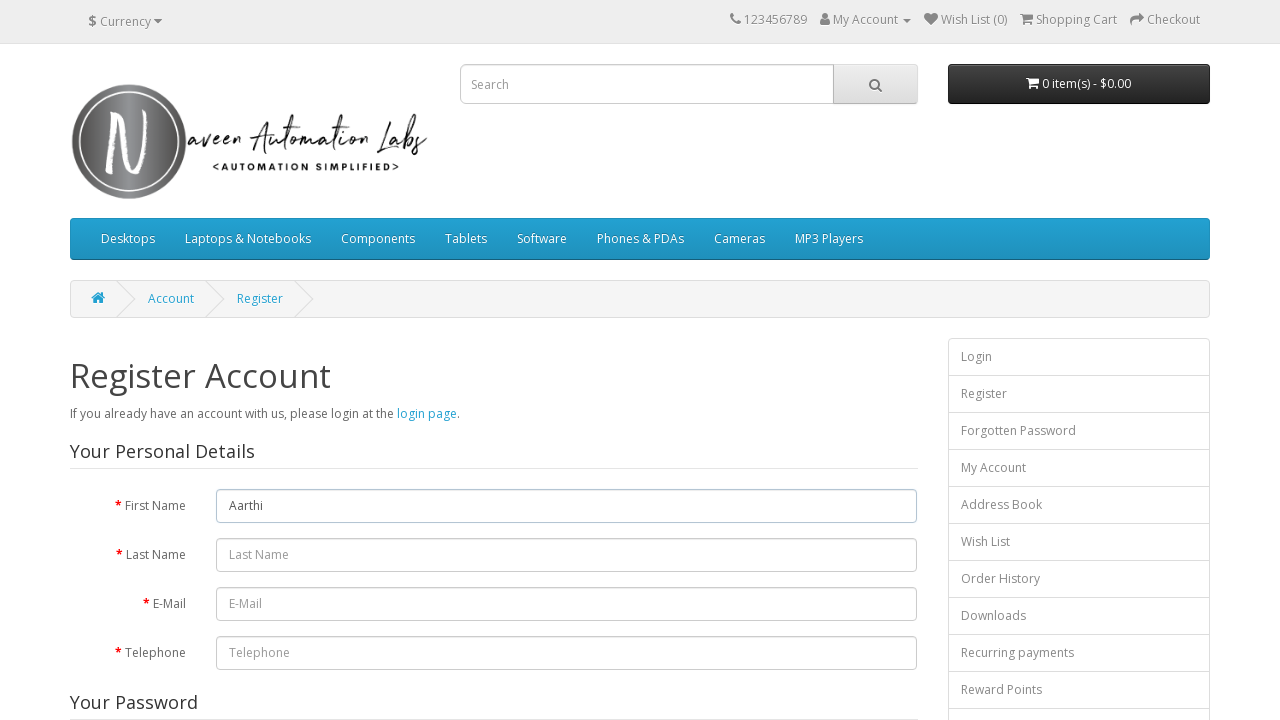

Filled last name field with 'Sundar' on #input-lastname
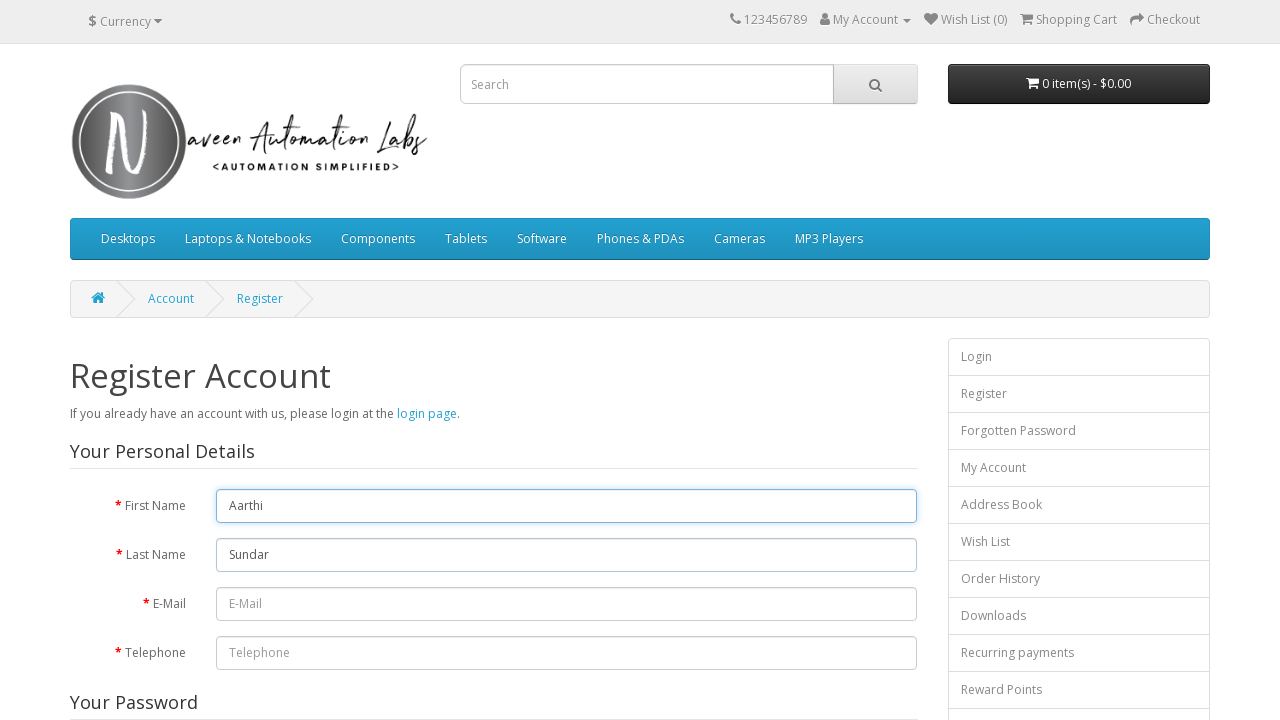

Filled email field with 'aarthi.test@example.com' on #input-email
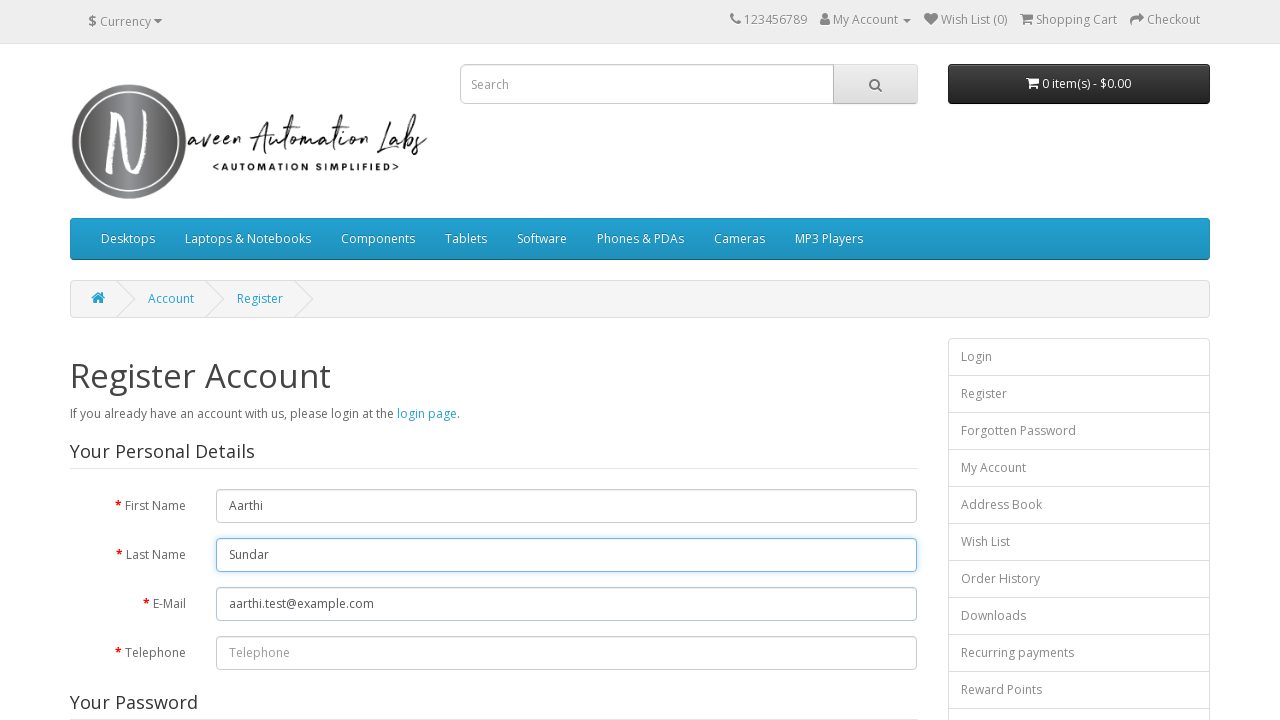

Filled telephone field with '4372559071' on #input-telephone
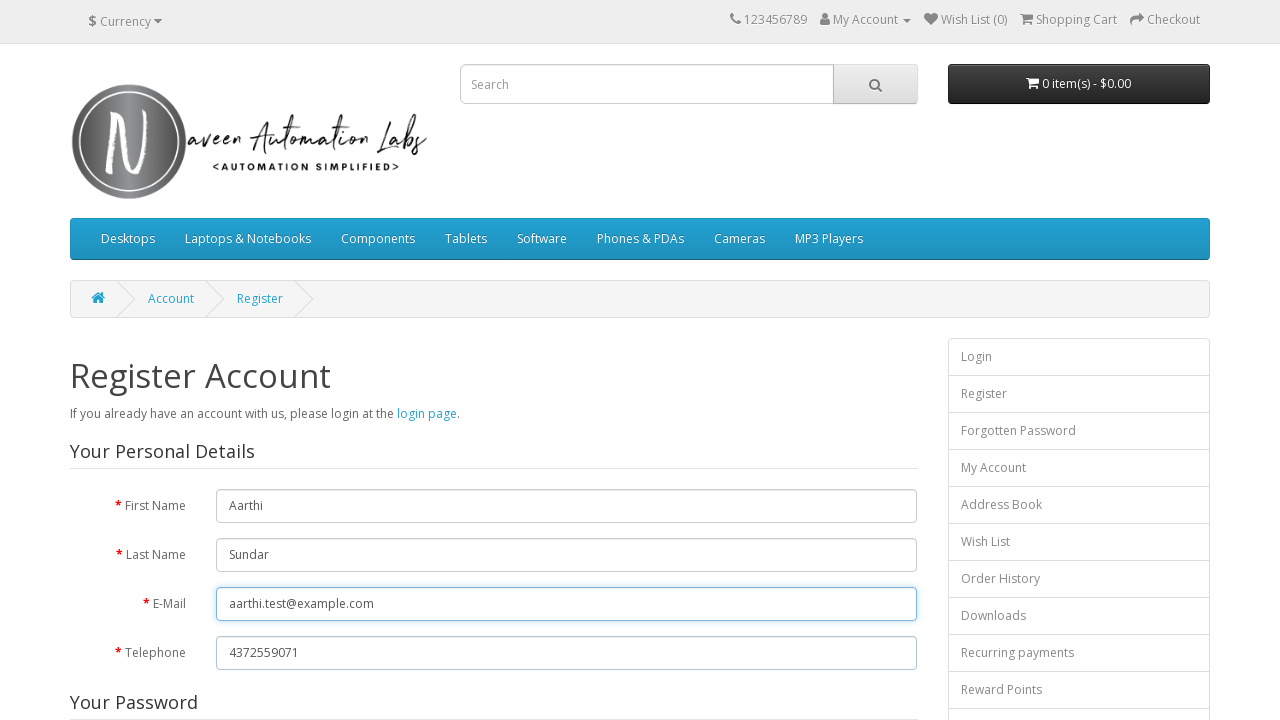

Filled password field with 'TestPass123!' on #input-password
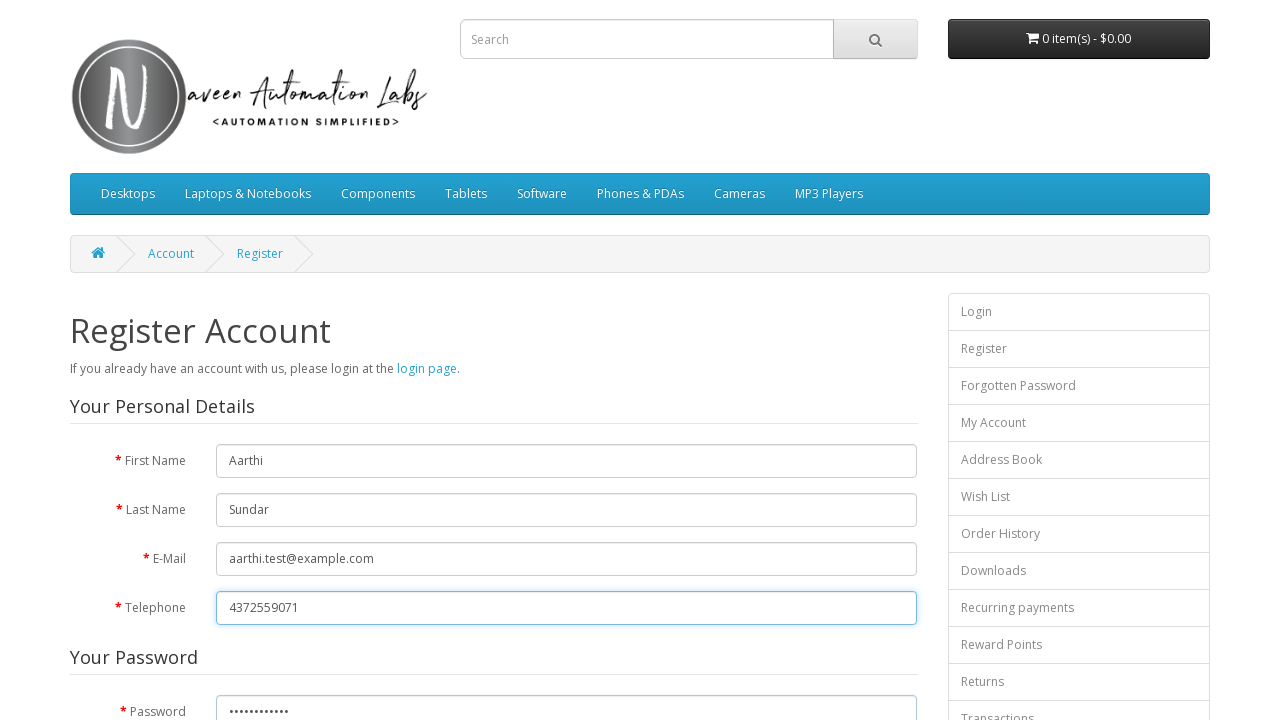

Filled confirm password field with 'TestPass123!' on #input-confirm
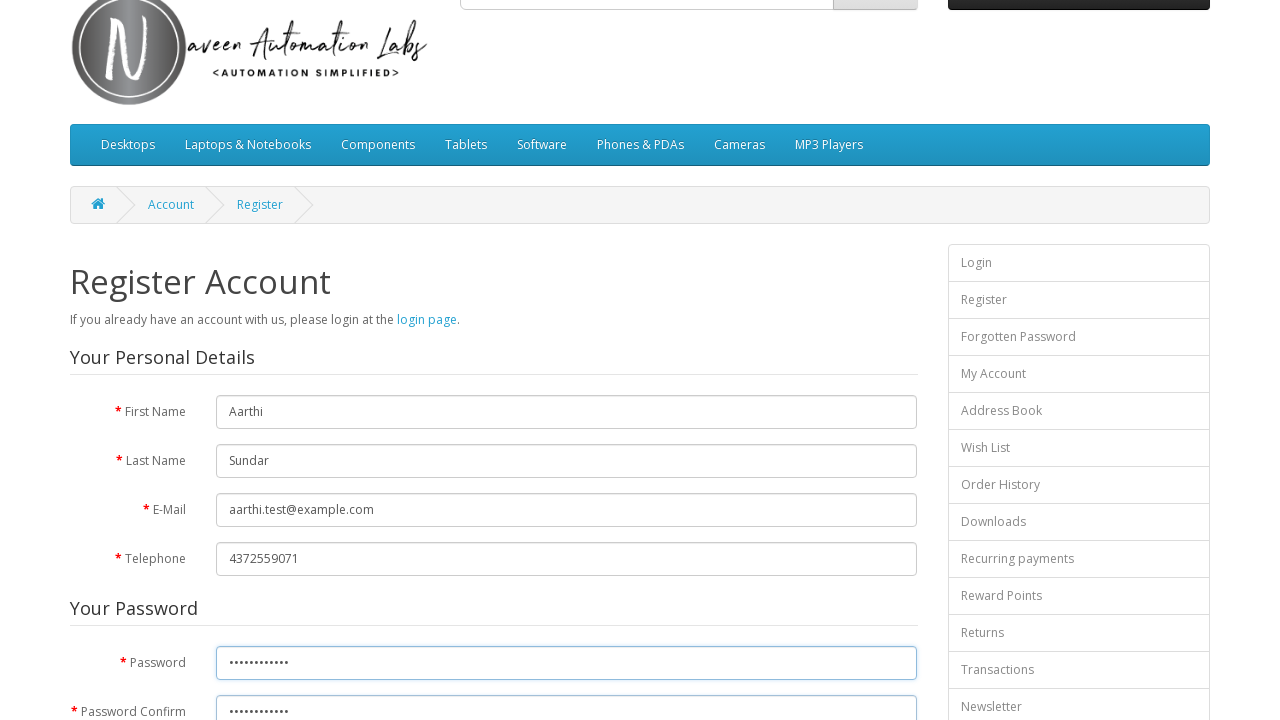

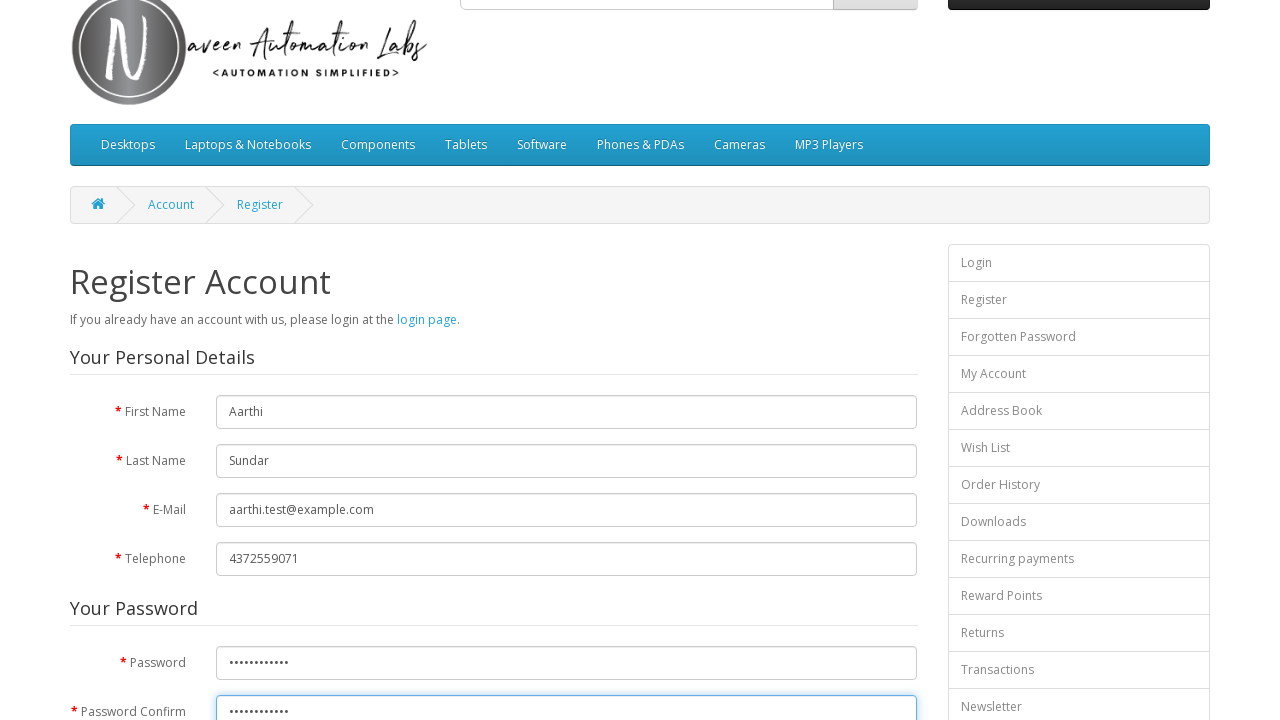